Tests selecting multiple car makes from a dropdown using multi-select functionality

Starting URL: https://skryabin.com/market/quote.html

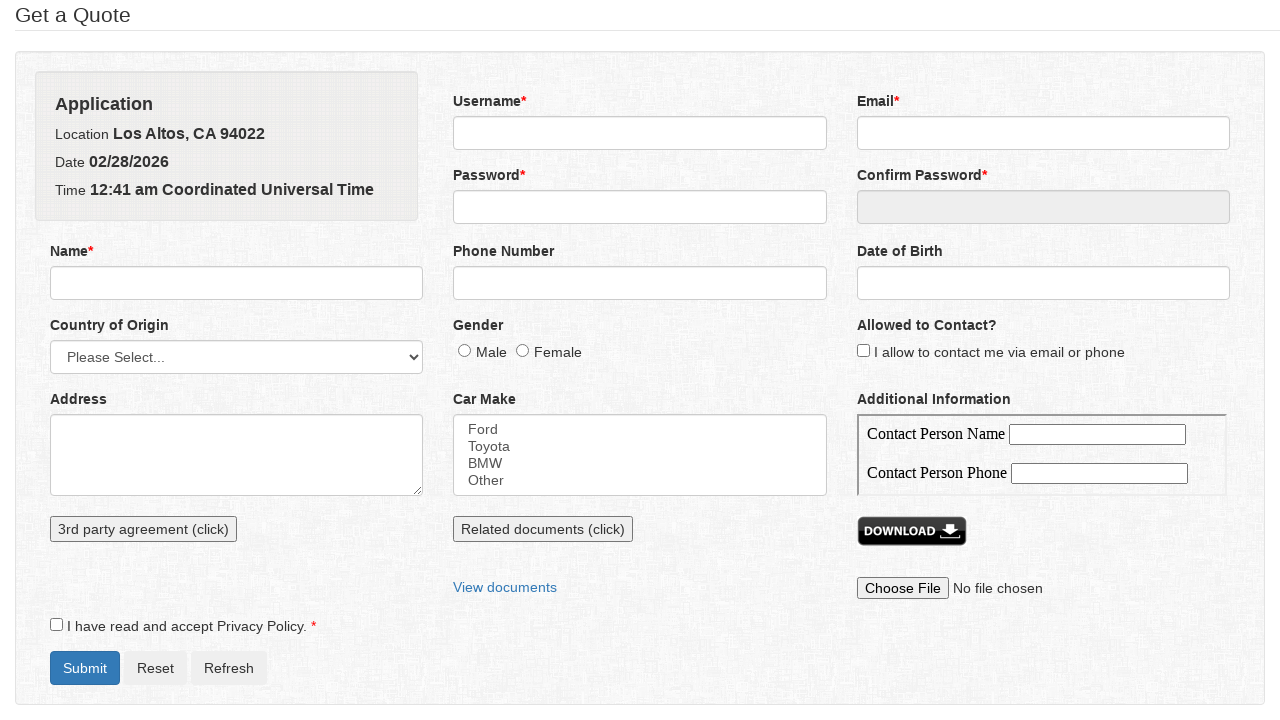

Selected multiple car makes (Ford, Toyota, BMW) from dropdown on select[name='carMake']
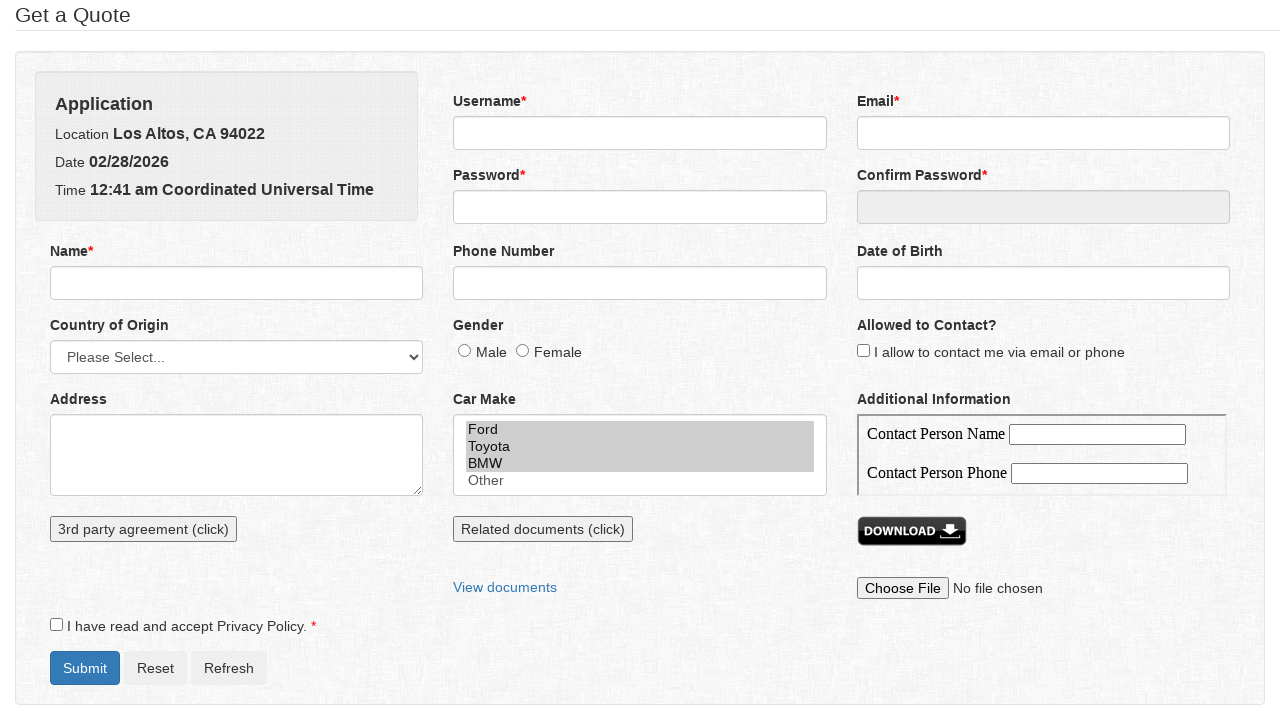

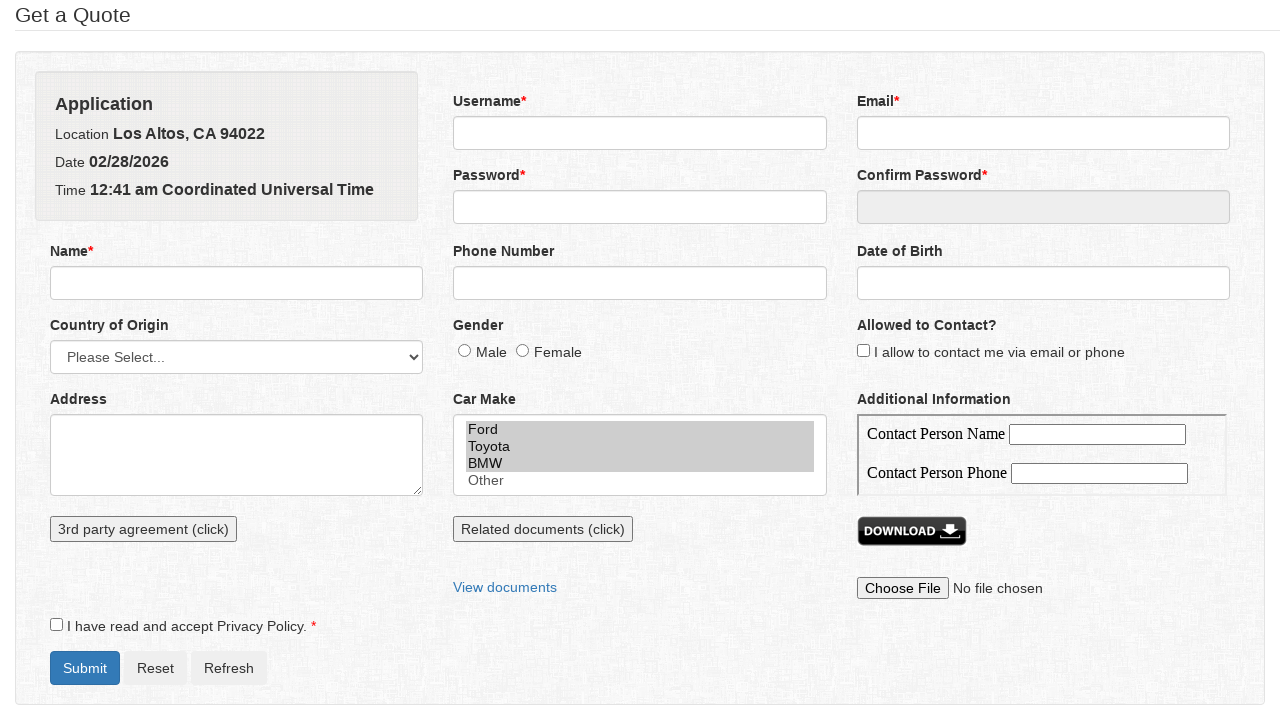